Tests clicking on the cart icon to view the cart preview

Starting URL: https://rahulshettyacademy.com/seleniumPractise/#/

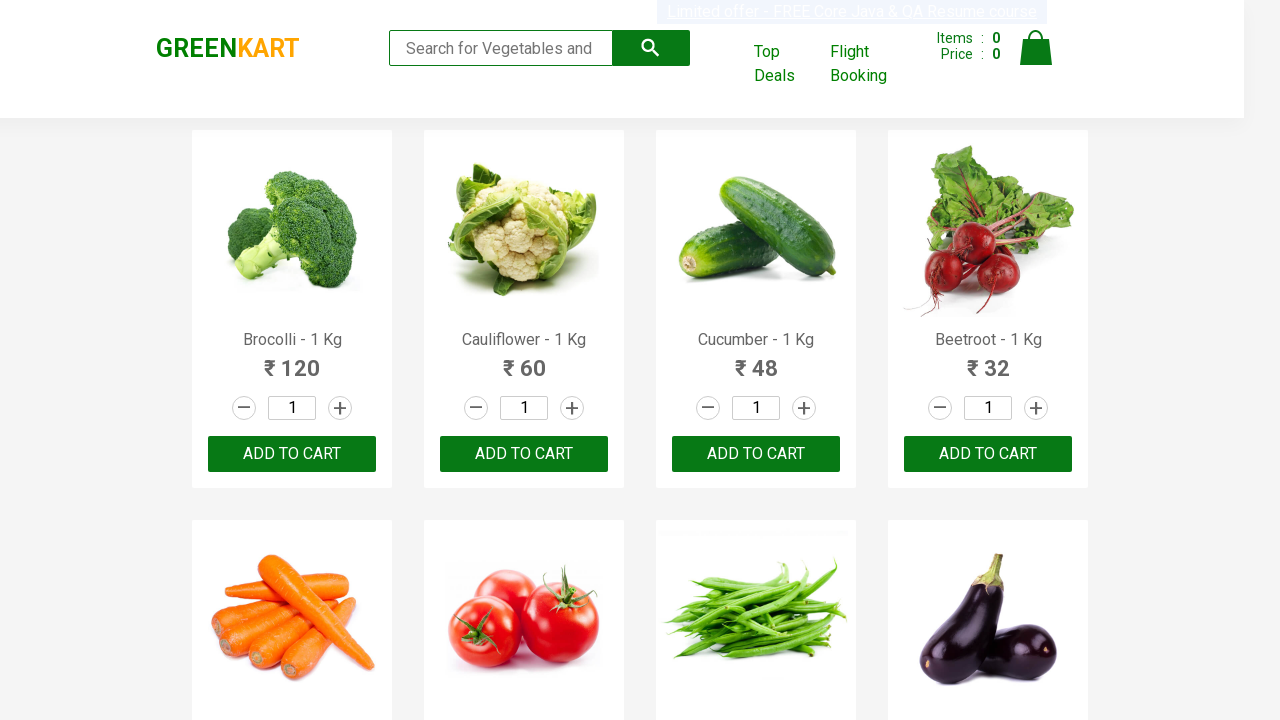

Clicked on cart icon to view cart preview at (1036, 59) on .cart .cart-icon
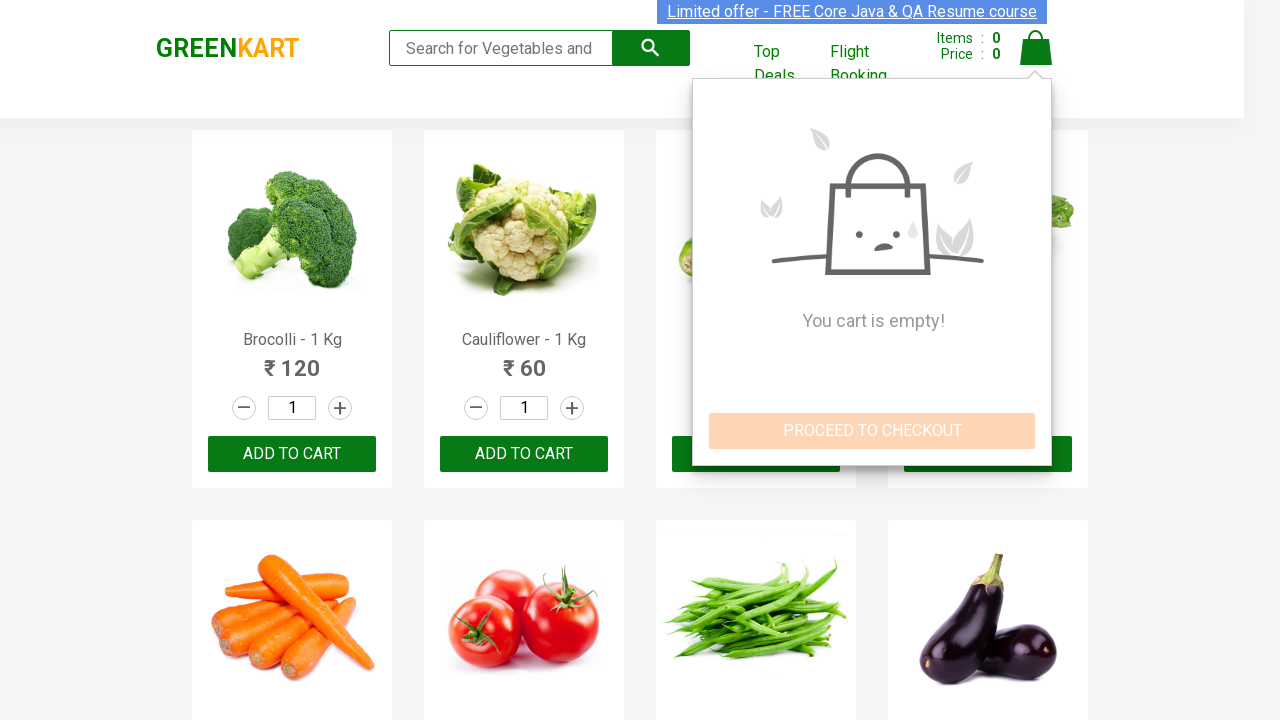

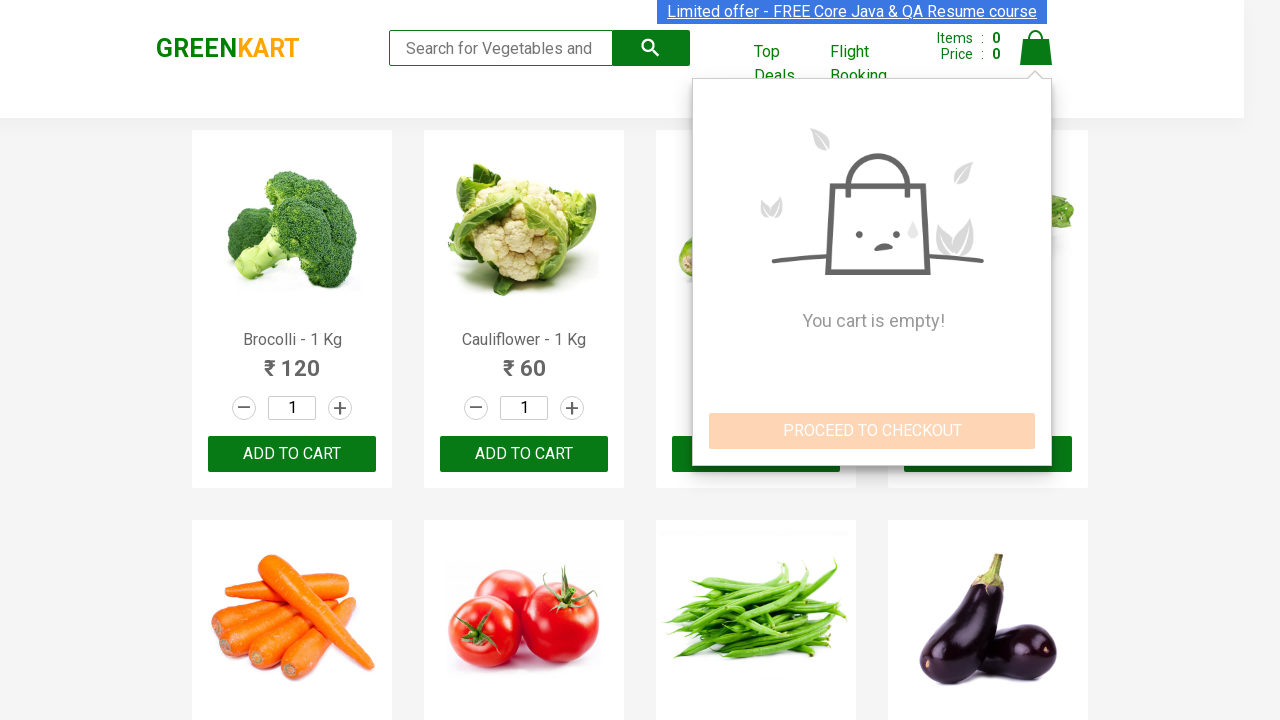